Navigates to the automation practice page and waits for the autocomplete input element to be visible

Starting URL: https://rahulshettyacademy.com/AutomationPractice/

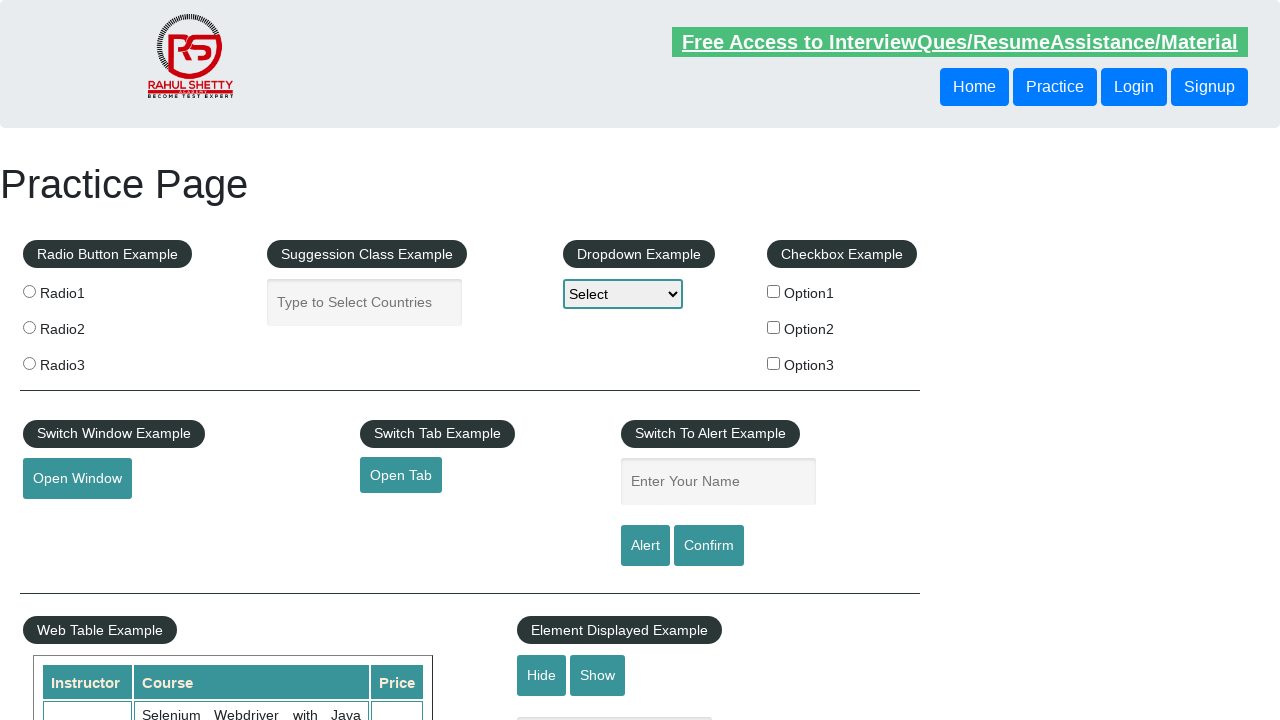

Page loaded successfully
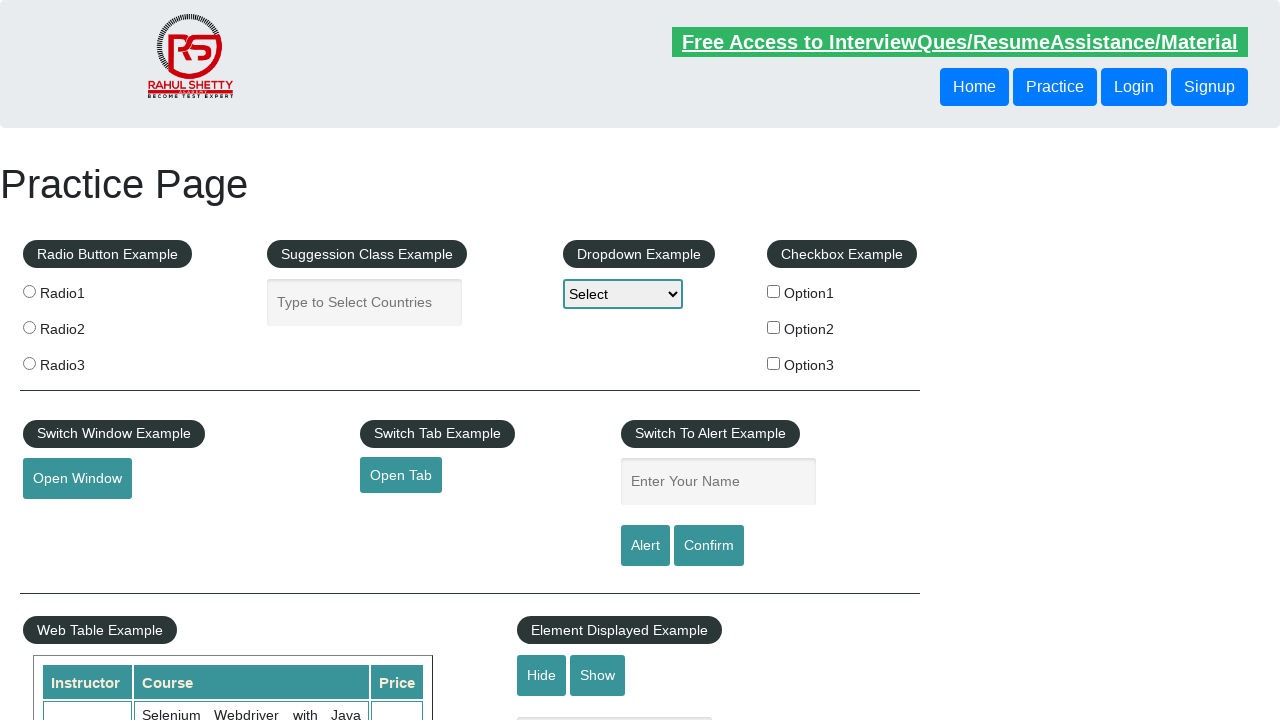

Autocomplete input element became visible
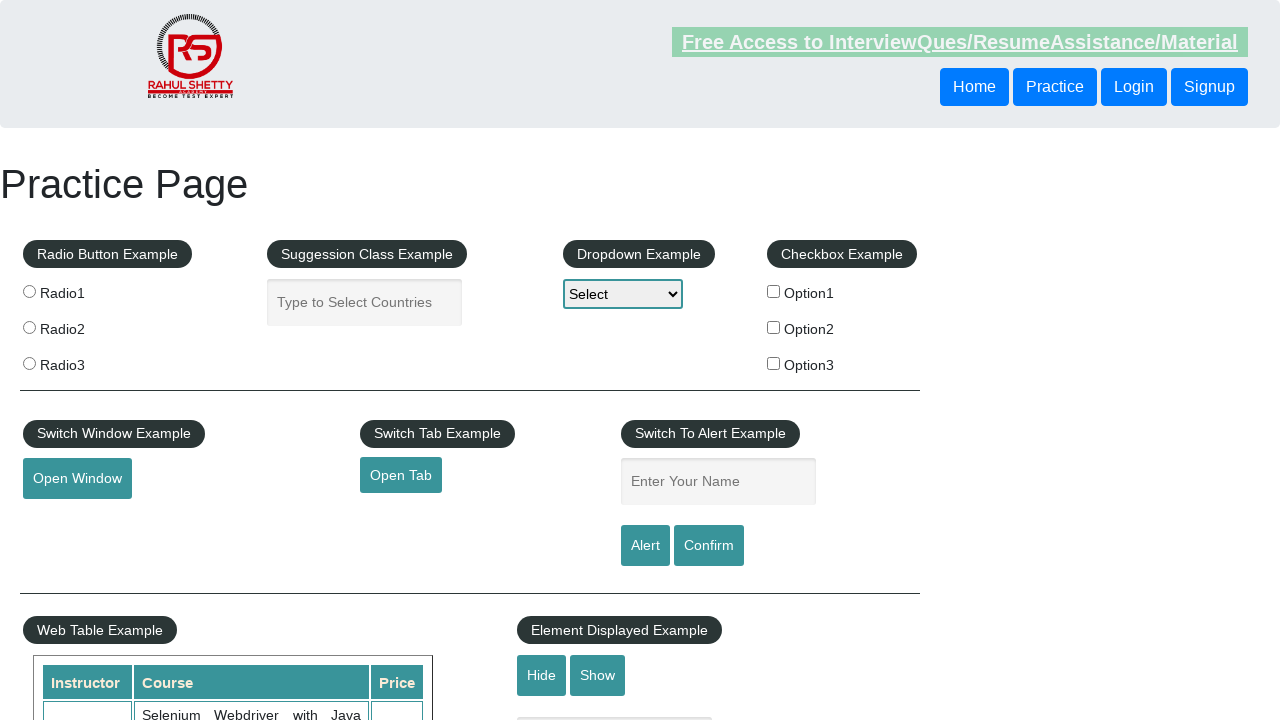

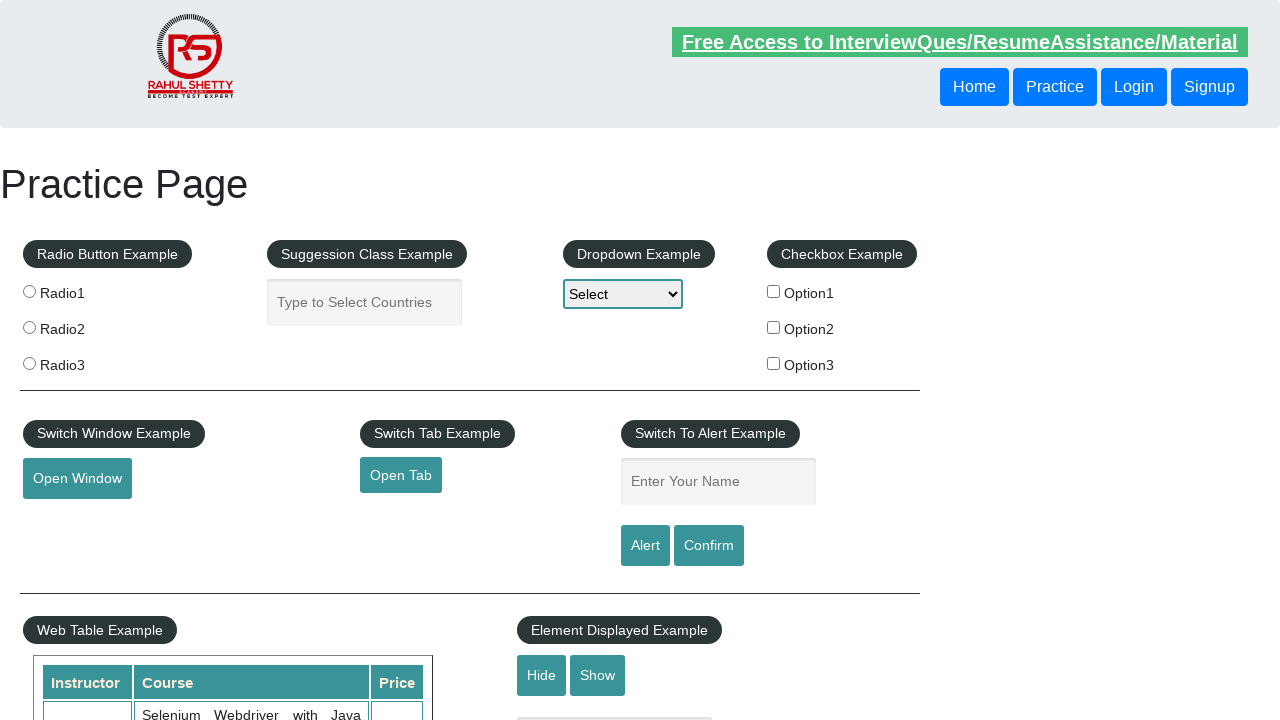